Tests JavaScript prompt dialog by clicking a button that triggers a prompt, entering a name, accepting it, and verifying the name appears in the result message

Starting URL: https://the-internet.herokuapp.com/javascript_alerts

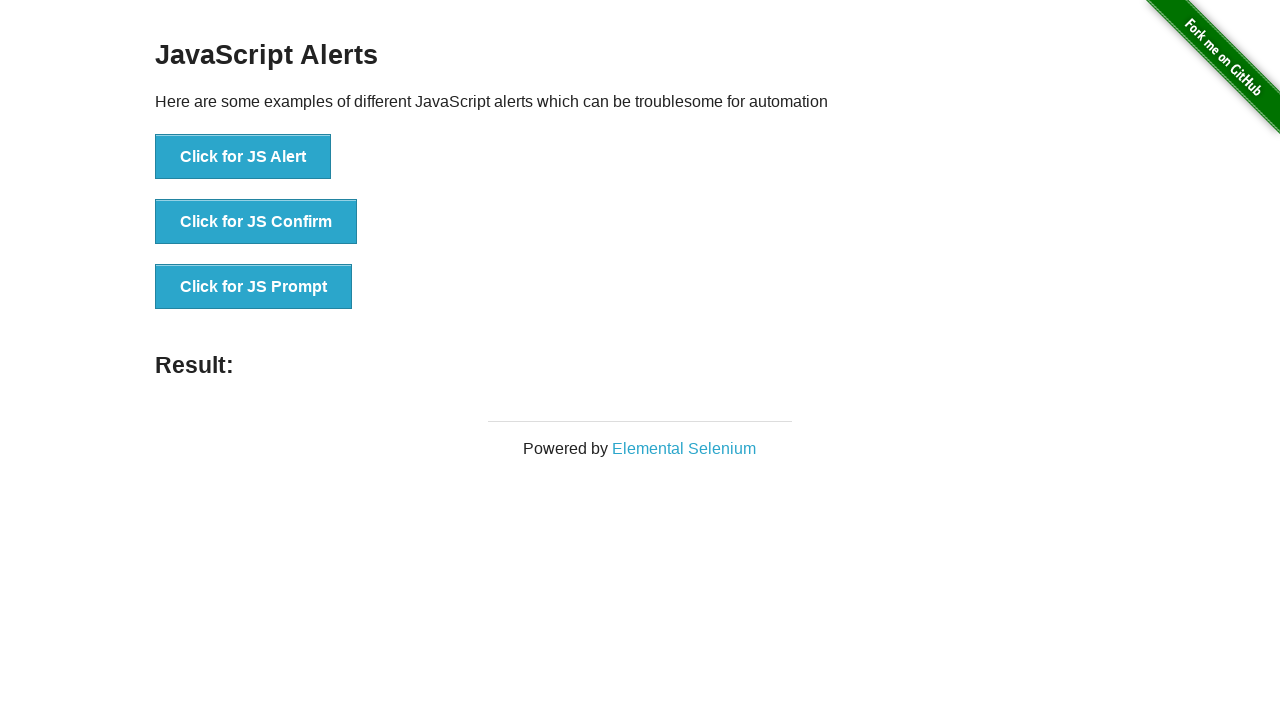

Set up dialog handler to accept prompt with 'Yildiz'
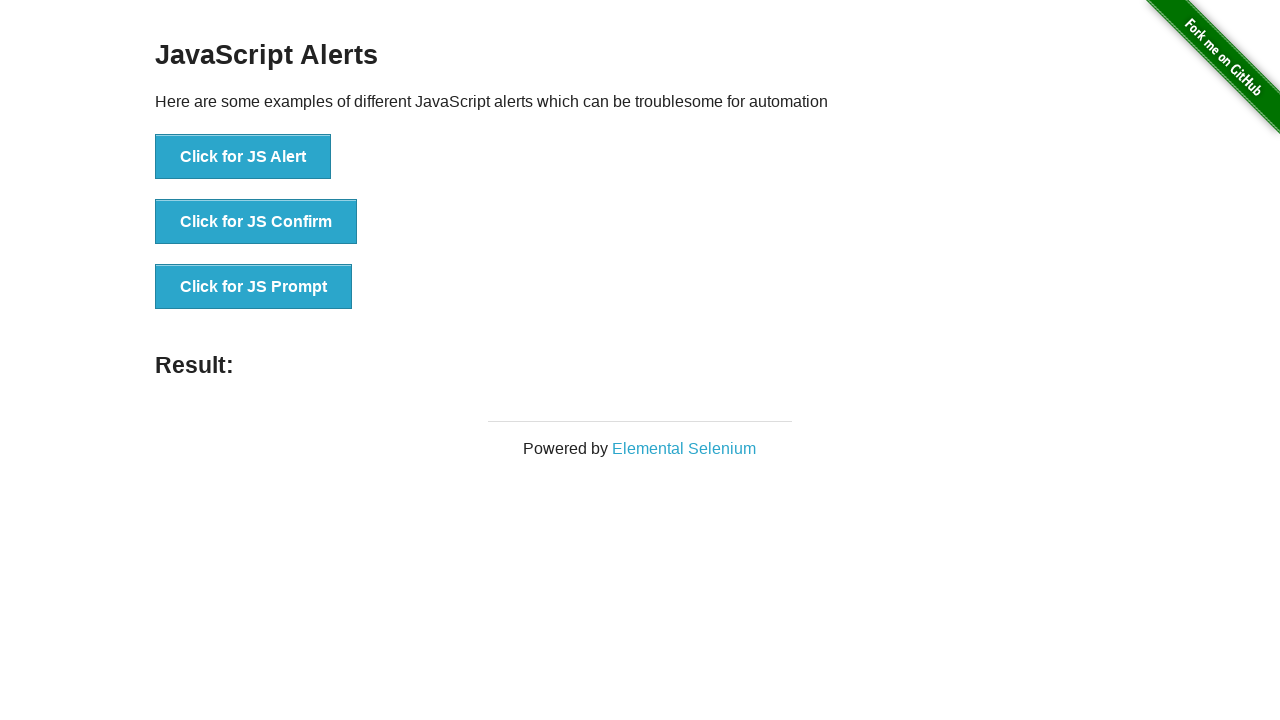

Clicked 'Click for JS Prompt' button to trigger JavaScript prompt dialog at (254, 287) on xpath=//button[text()='Click for JS Prompt']
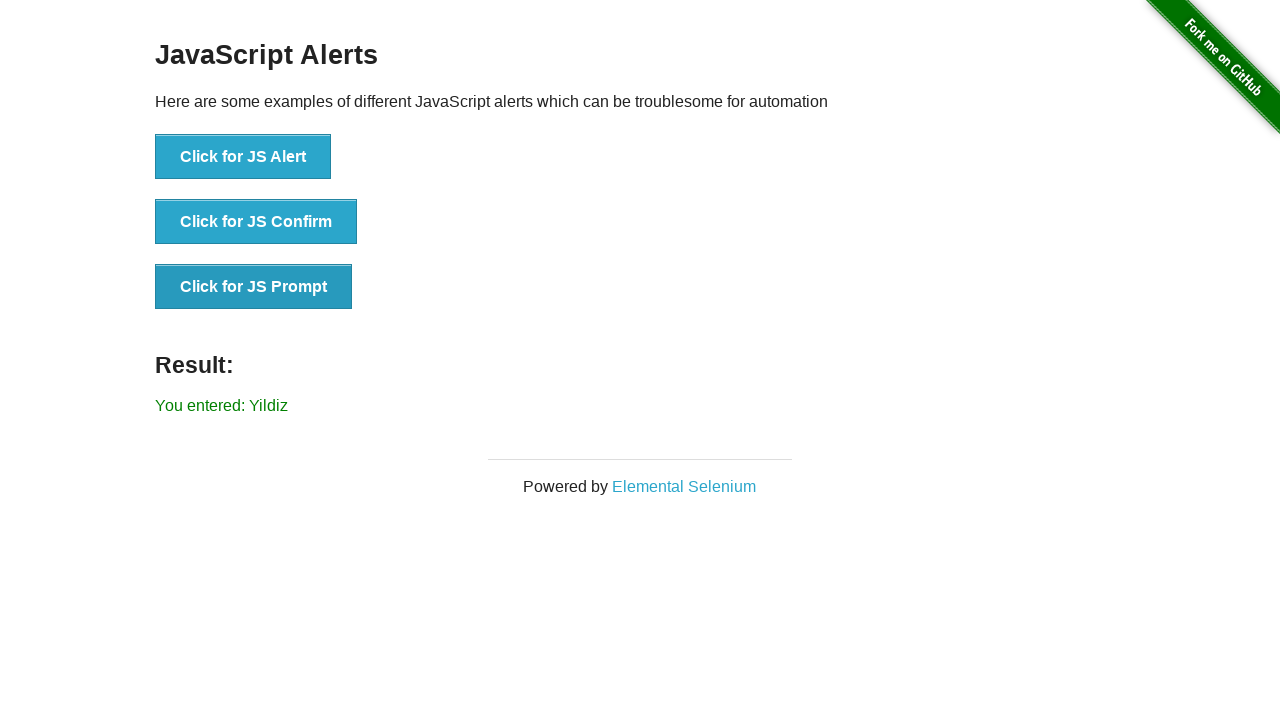

Waited for result message element to load
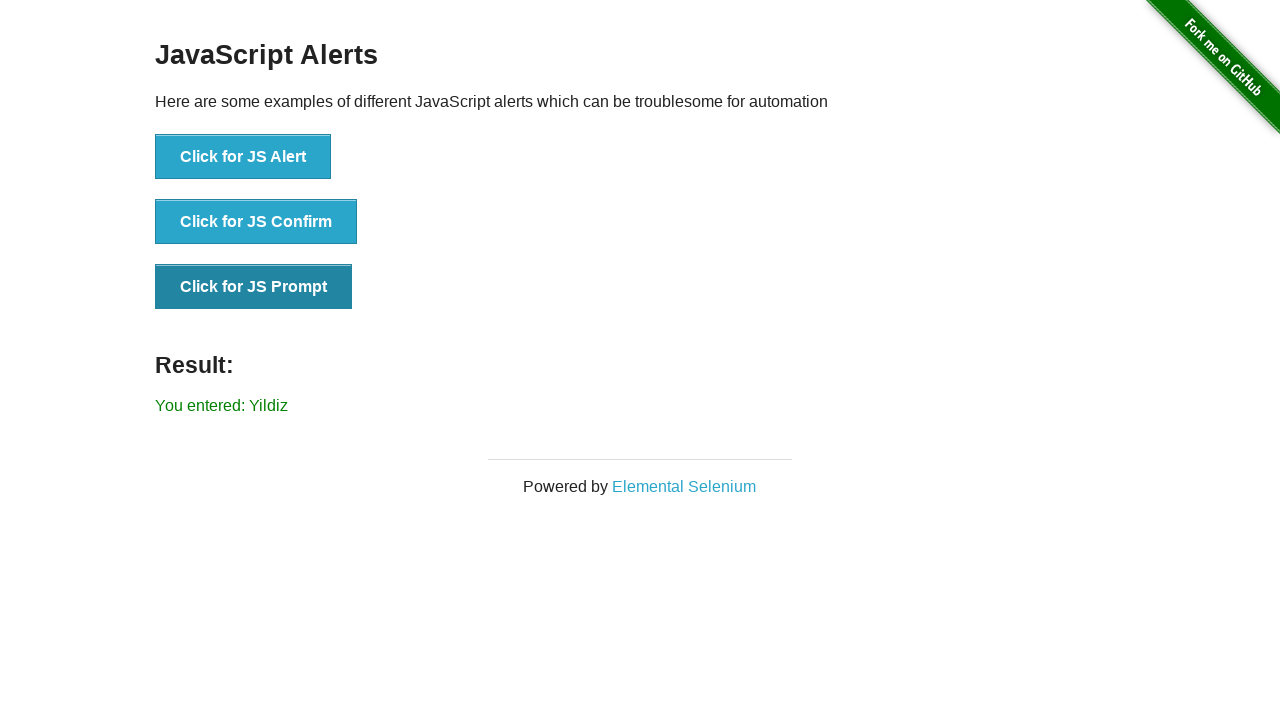

Retrieved result message text content
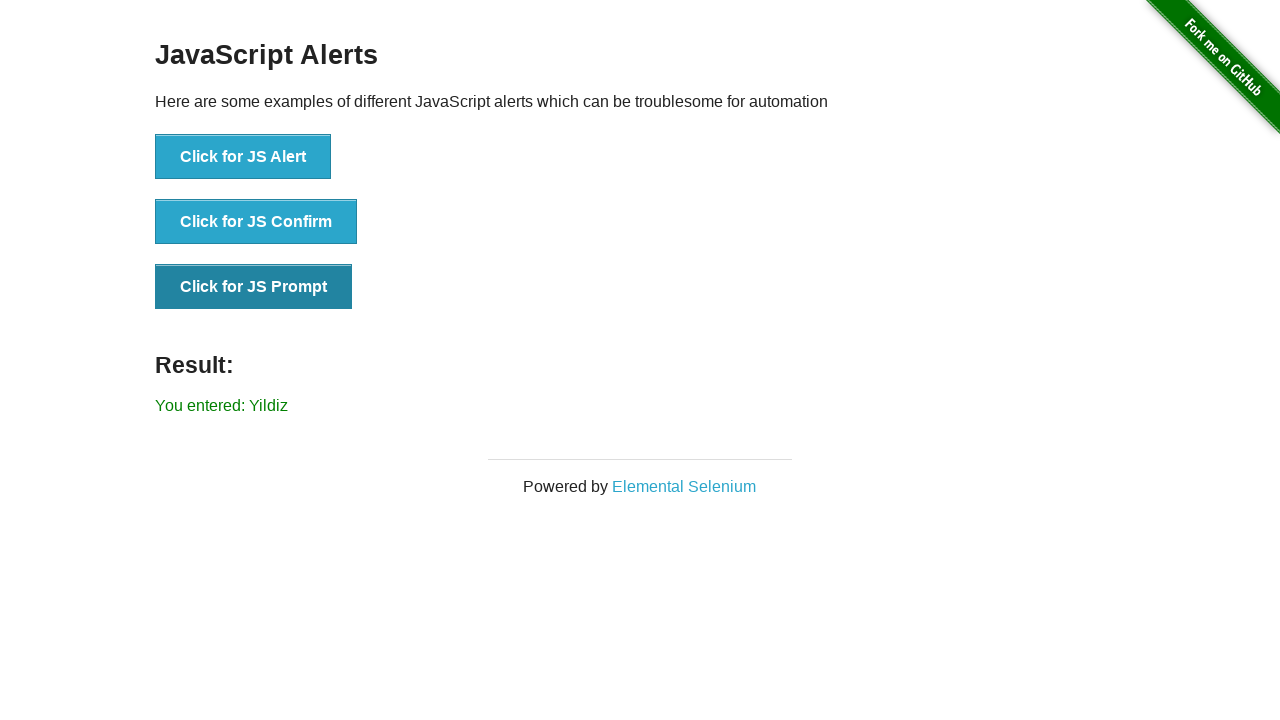

Verified that result message contains 'Yildiz': 'You entered: Yildiz'
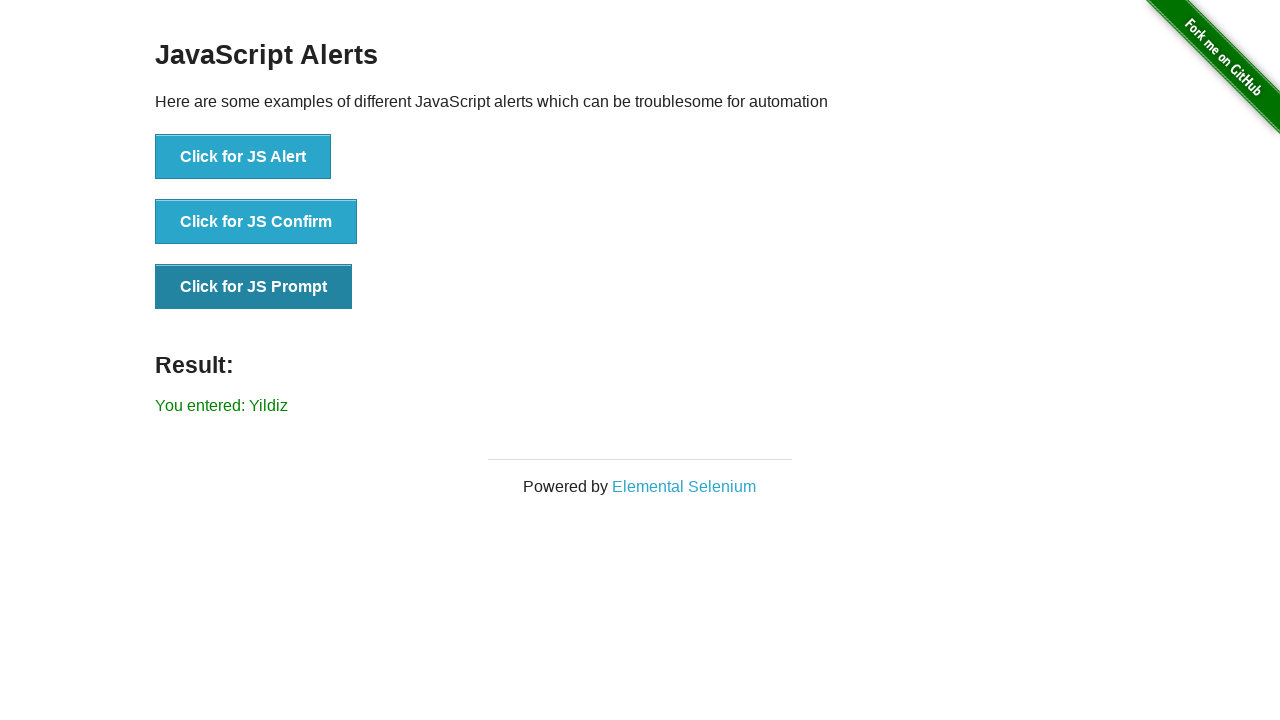

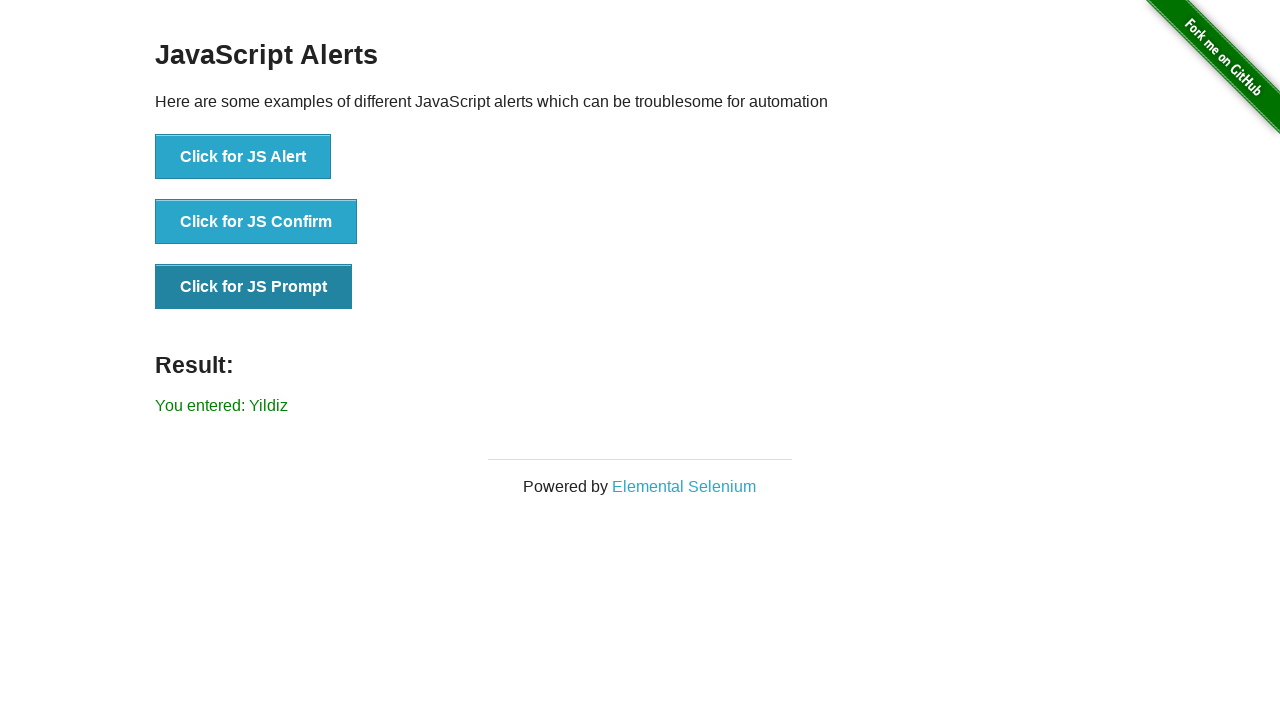